Tests Google Translate functionality by entering English text and retrieving Bengali translation

Starting URL: https://translate.google.com/?sl=en&tl=bn&op=translate

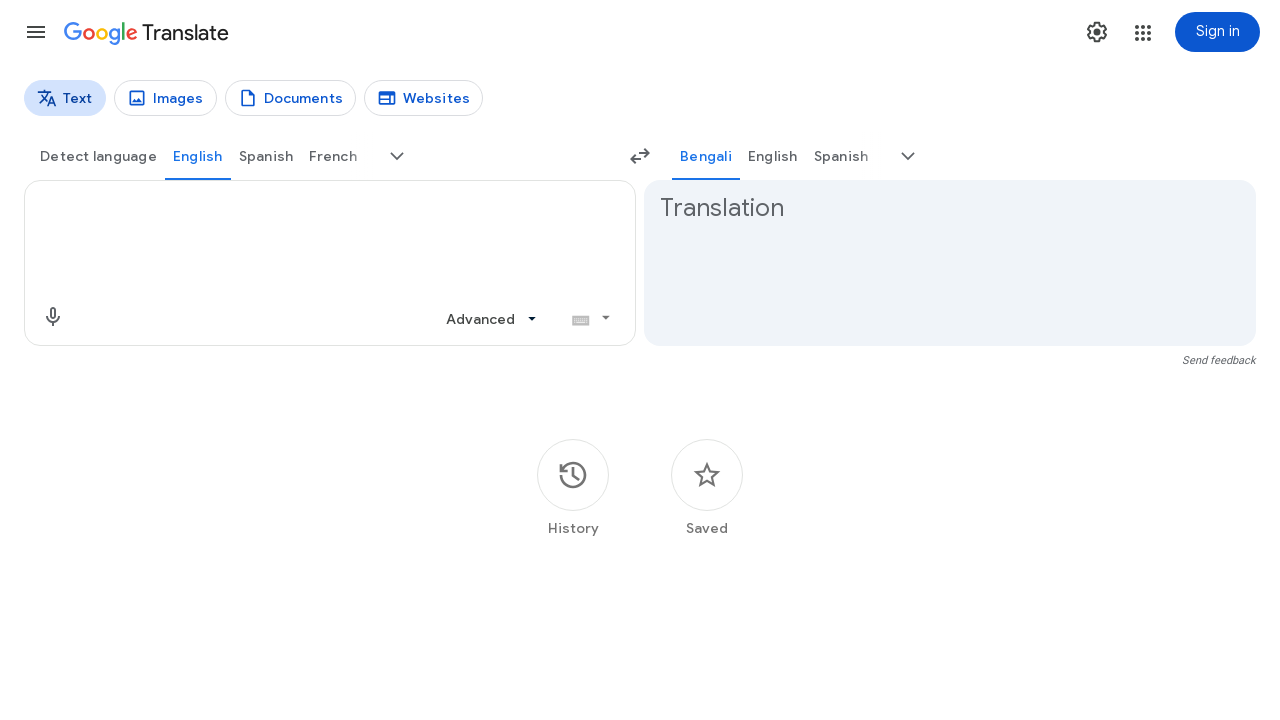

Entered 'Hello world' in source text field on textarea[aria-label="Source text"]
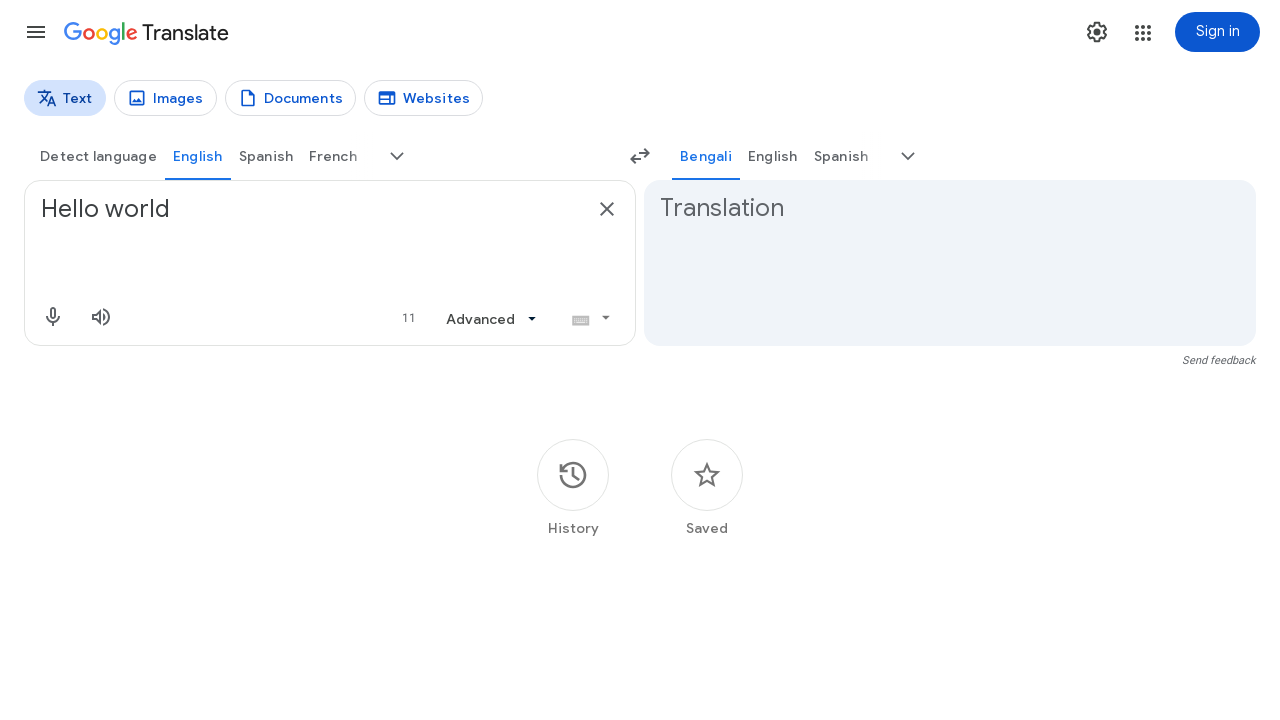

Translation output element appeared
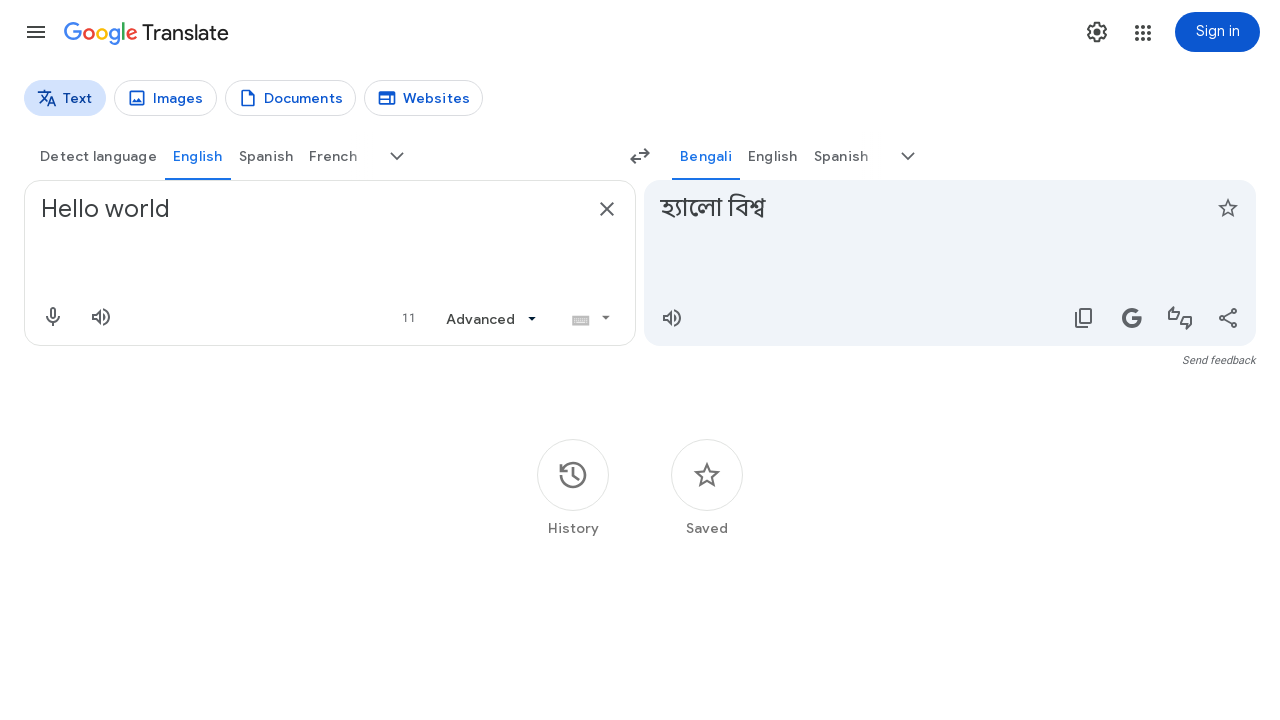

Located translation element
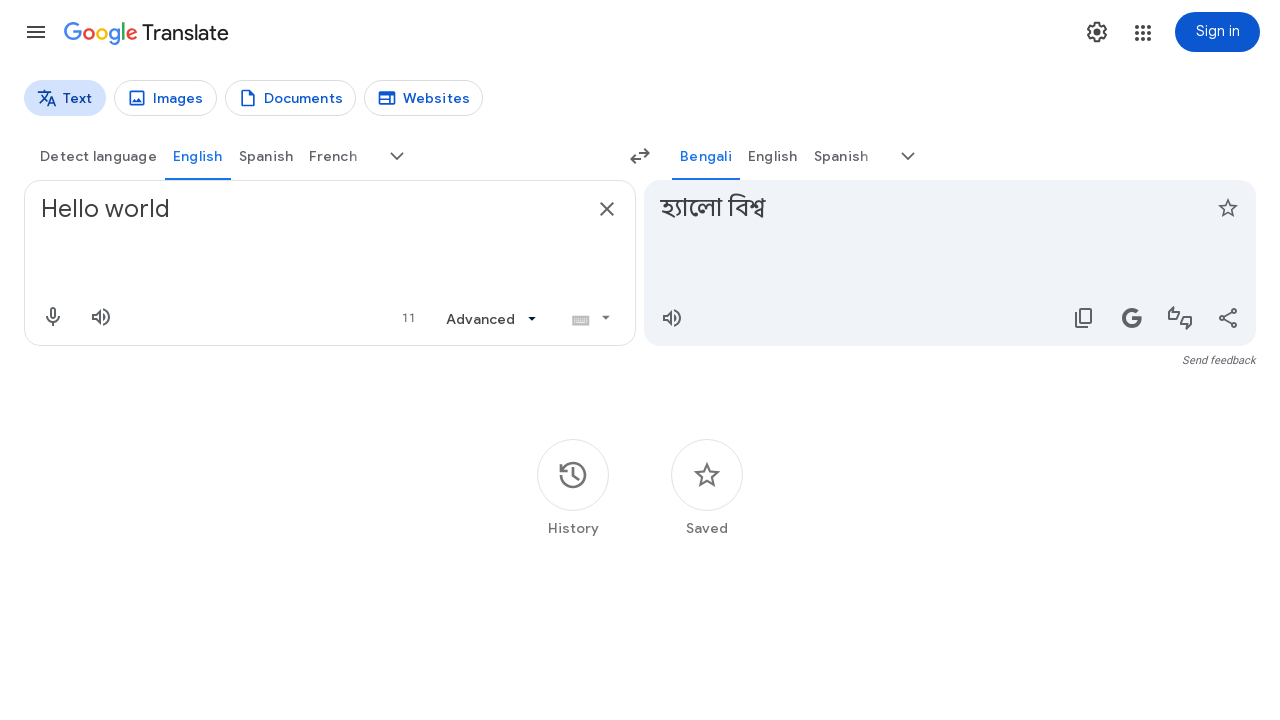

Verified translation element is visible
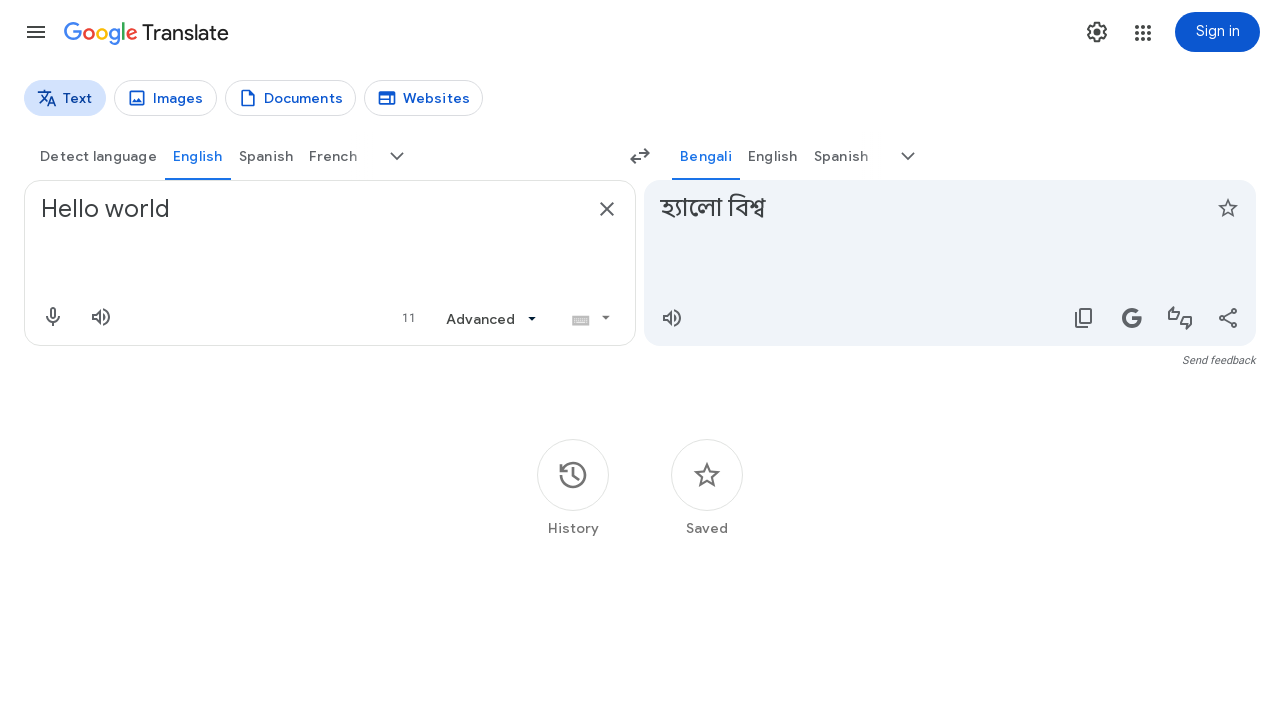

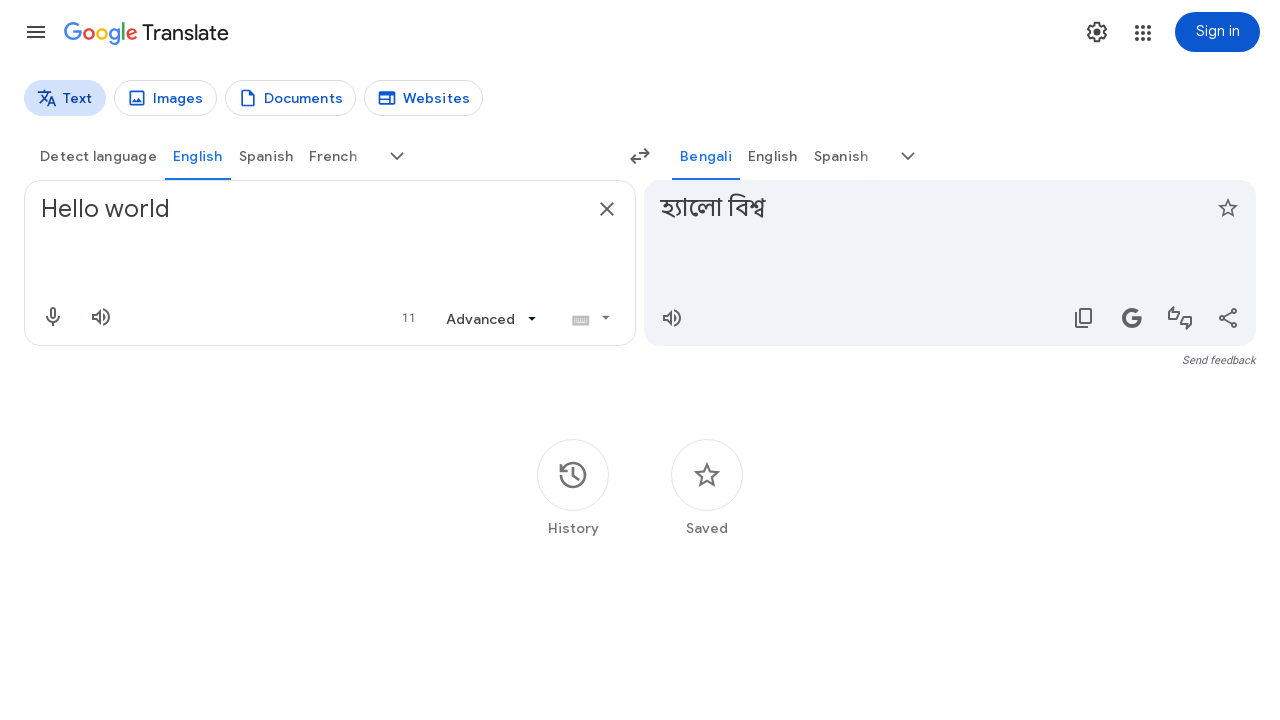